Navigates to Rotten Tomatoes movies at home page and clicks the "load more" button 8 times to load additional movie listings

Starting URL: https://www.rottentomatoes.com/browse/movies_at_home/

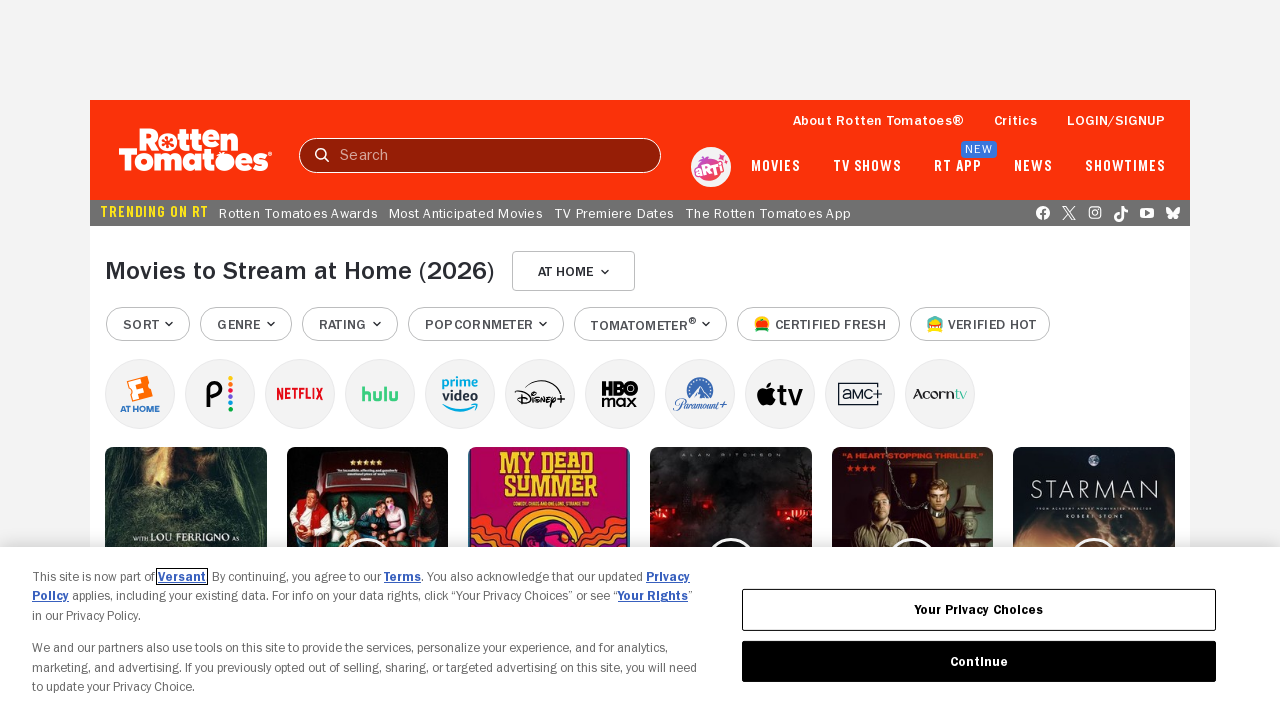

Clicked load more button (iteration 1 of 8) at (640, 397) on .discovery__actions button
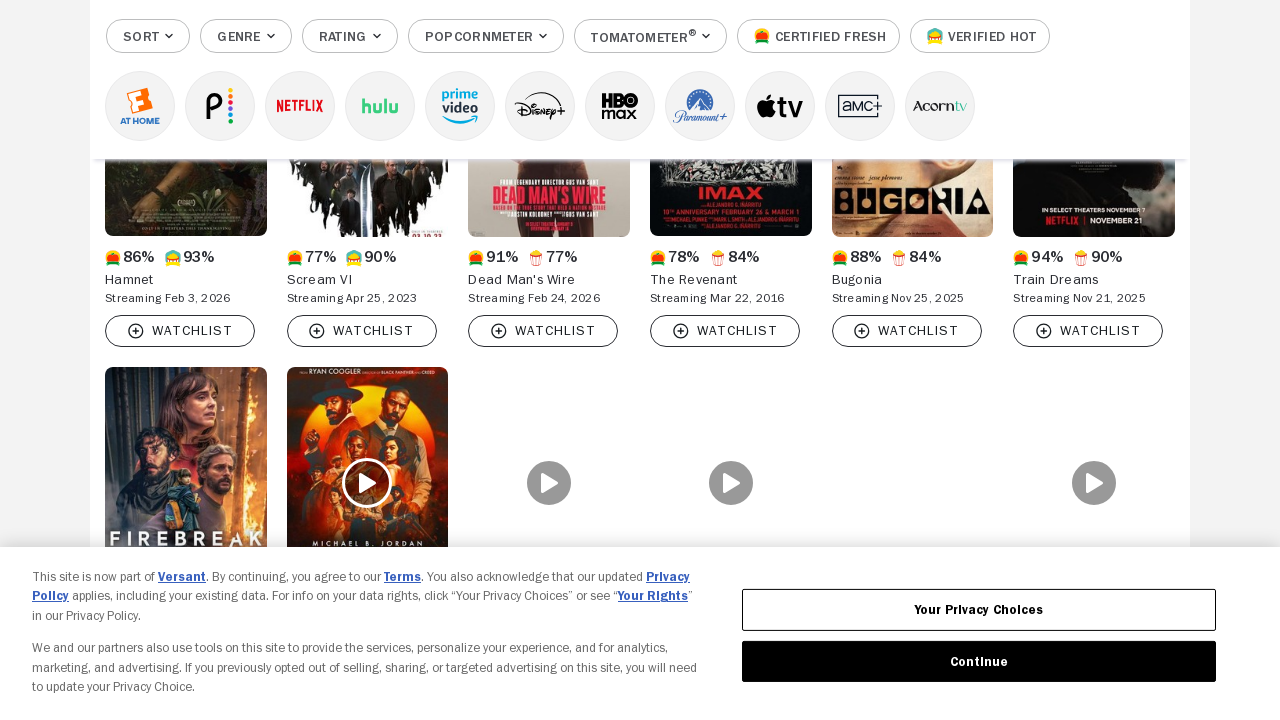

Waited 2 seconds for movies to load after click 1
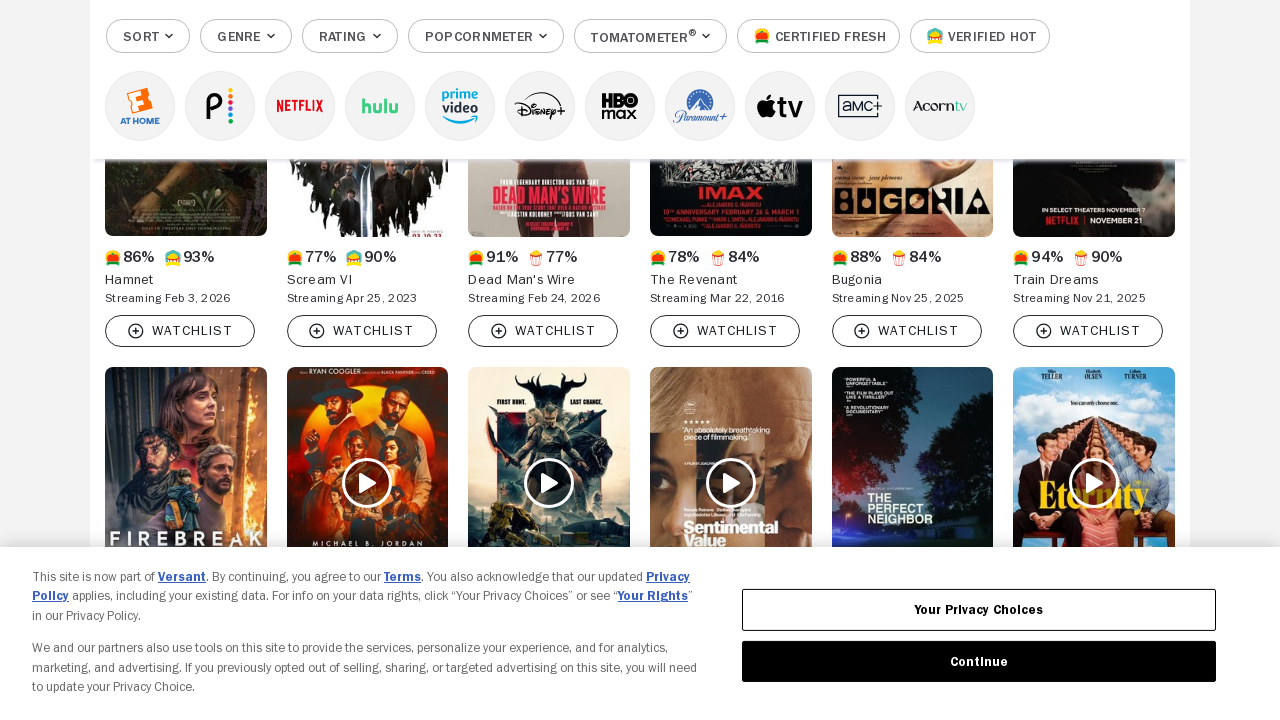

Clicked load more button (iteration 2 of 8) at (640, 396) on .discovery__actions button
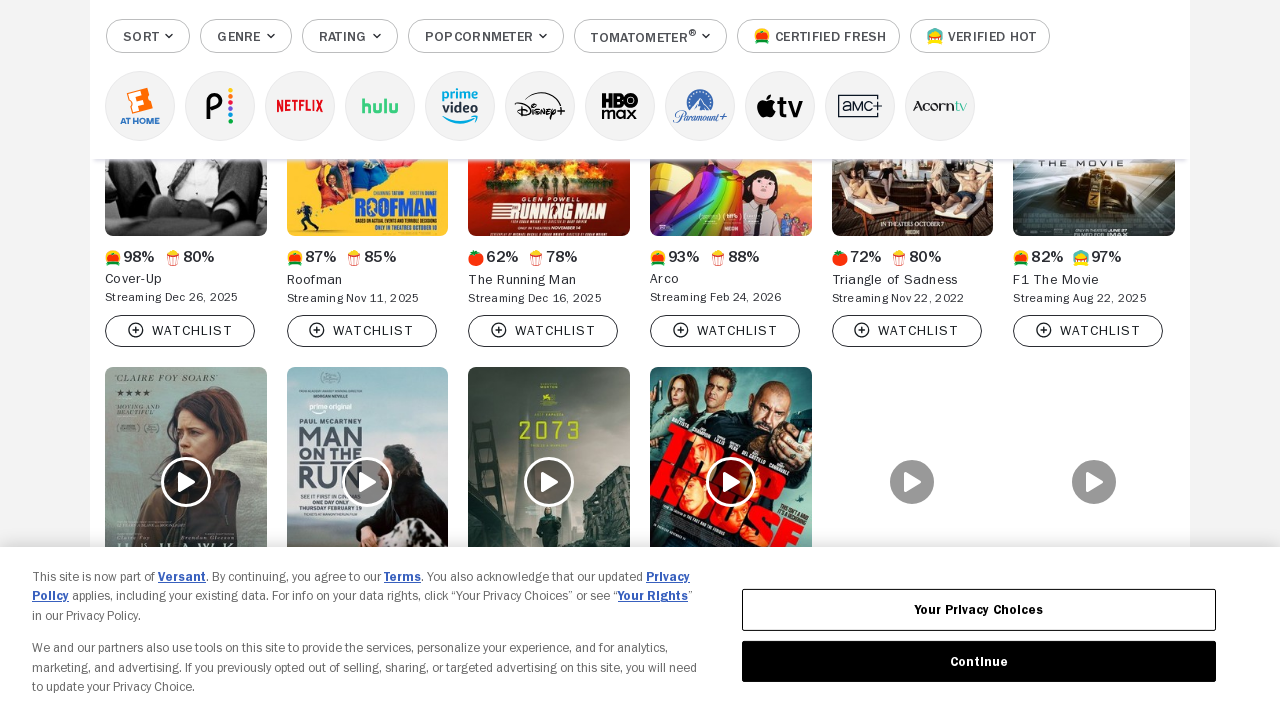

Waited 2 seconds for movies to load after click 2
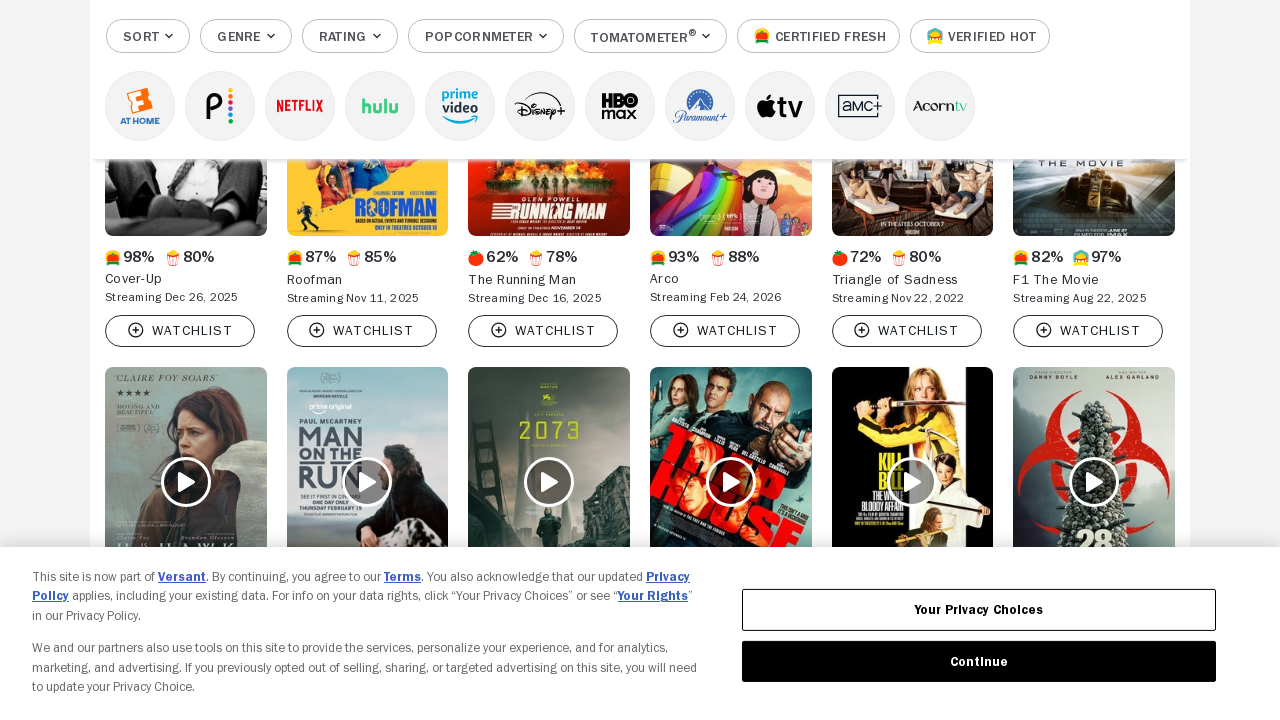

Clicked load more button (iteration 3 of 8) at (640, 396) on .discovery__actions button
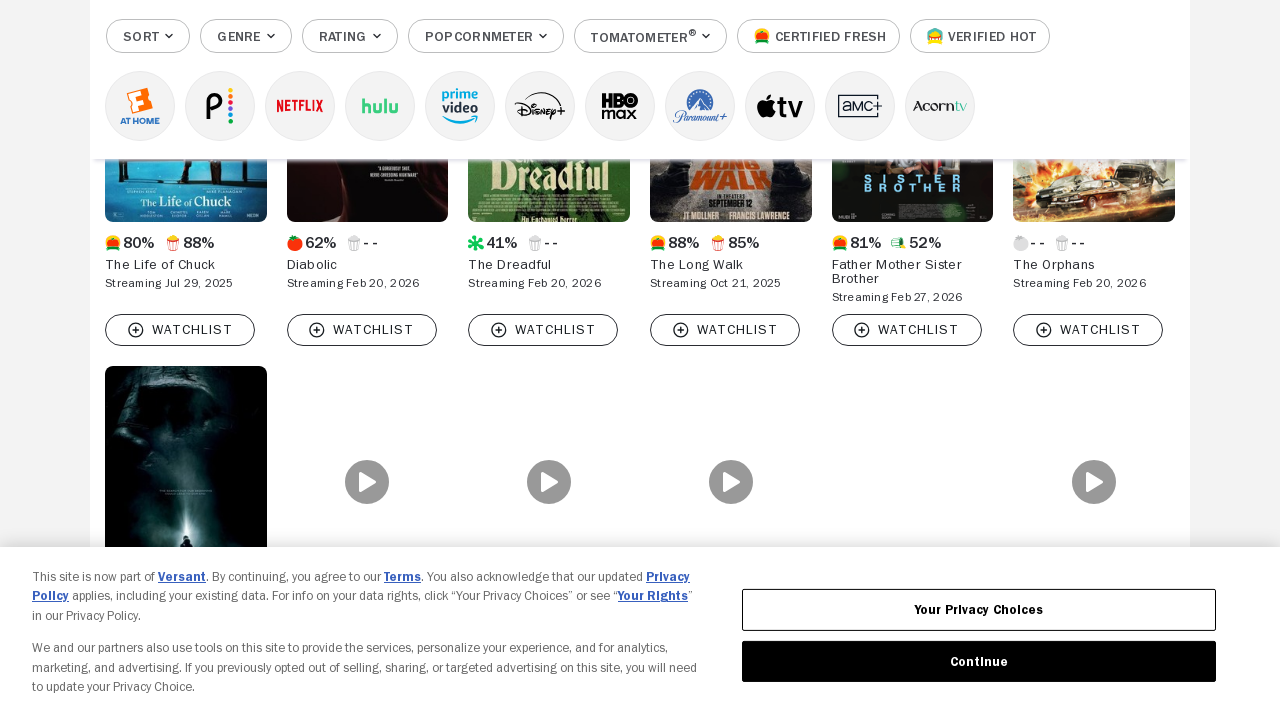

Waited 2 seconds for movies to load after click 3
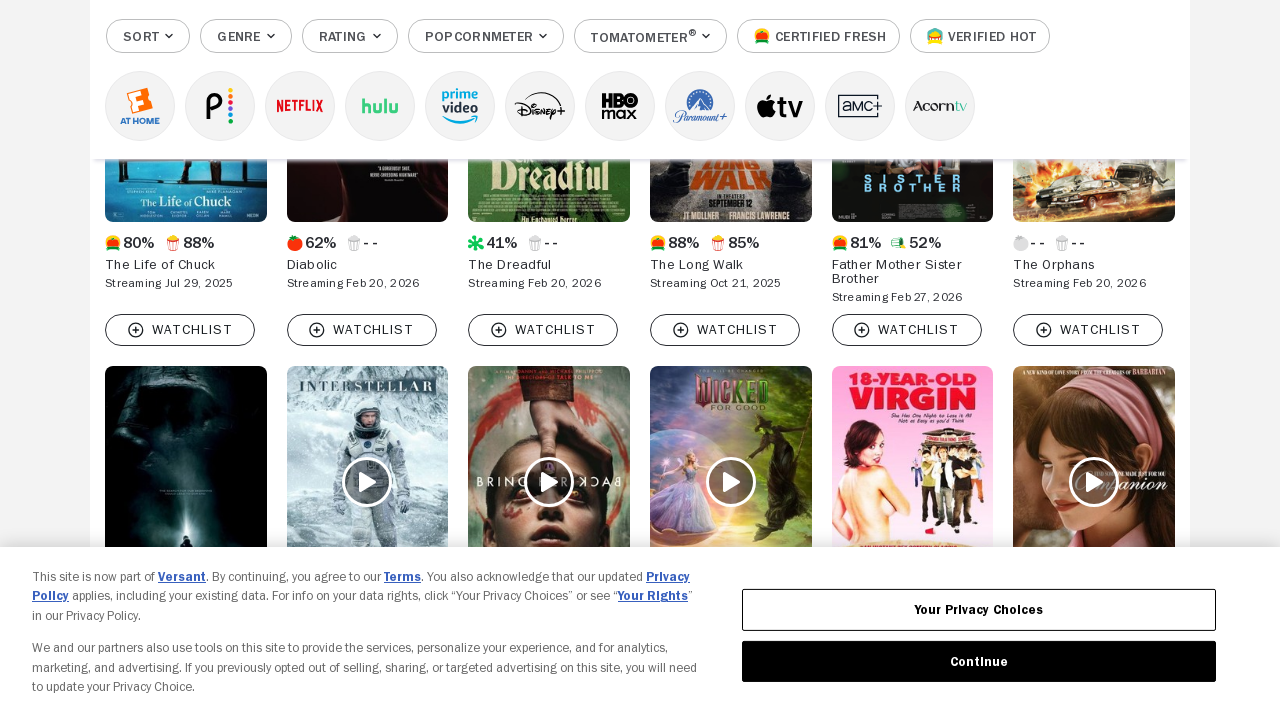

Clicked load more button (iteration 4 of 8) at (640, 397) on .discovery__actions button
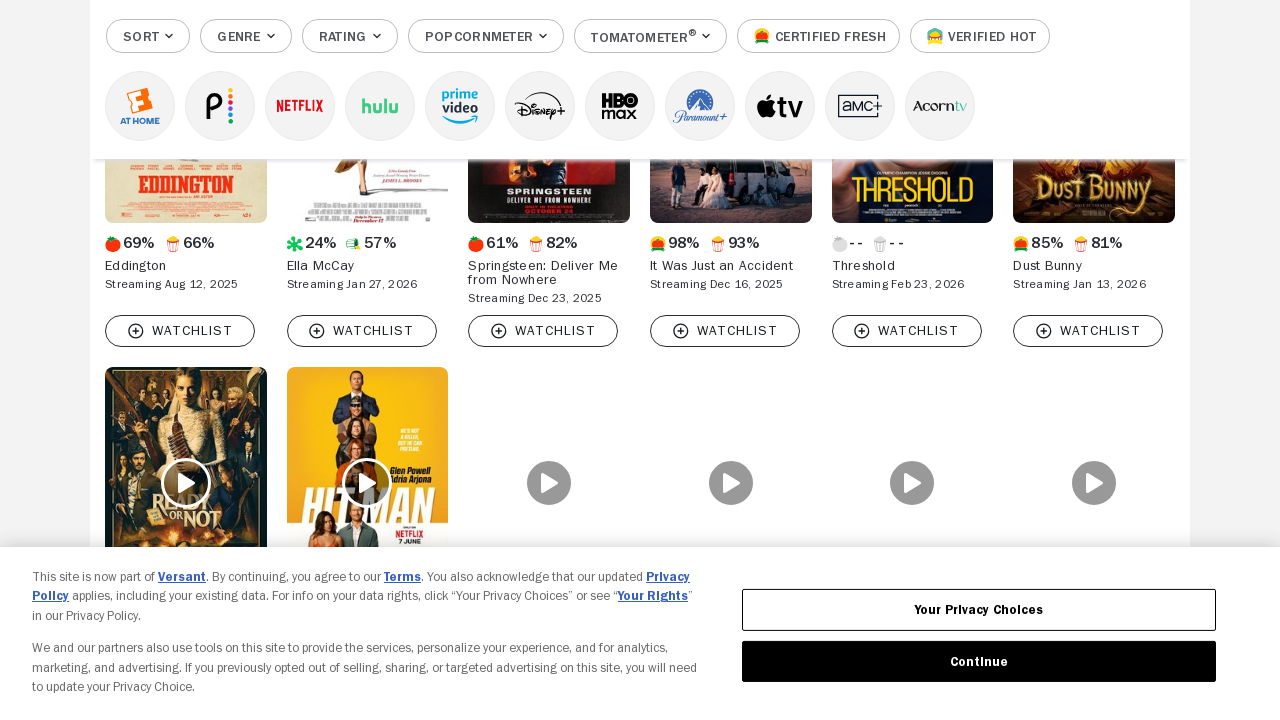

Waited 2 seconds for movies to load after click 4
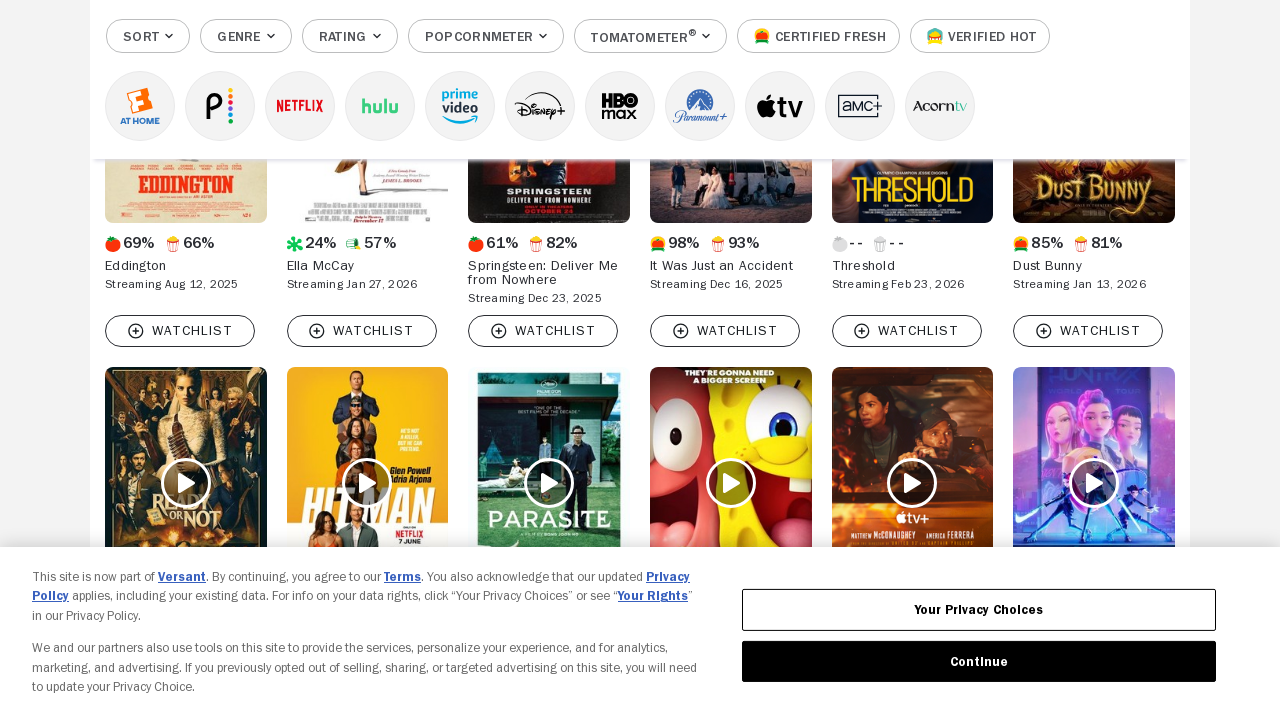

Clicked load more button (iteration 5 of 8) at (640, 397) on .discovery__actions button
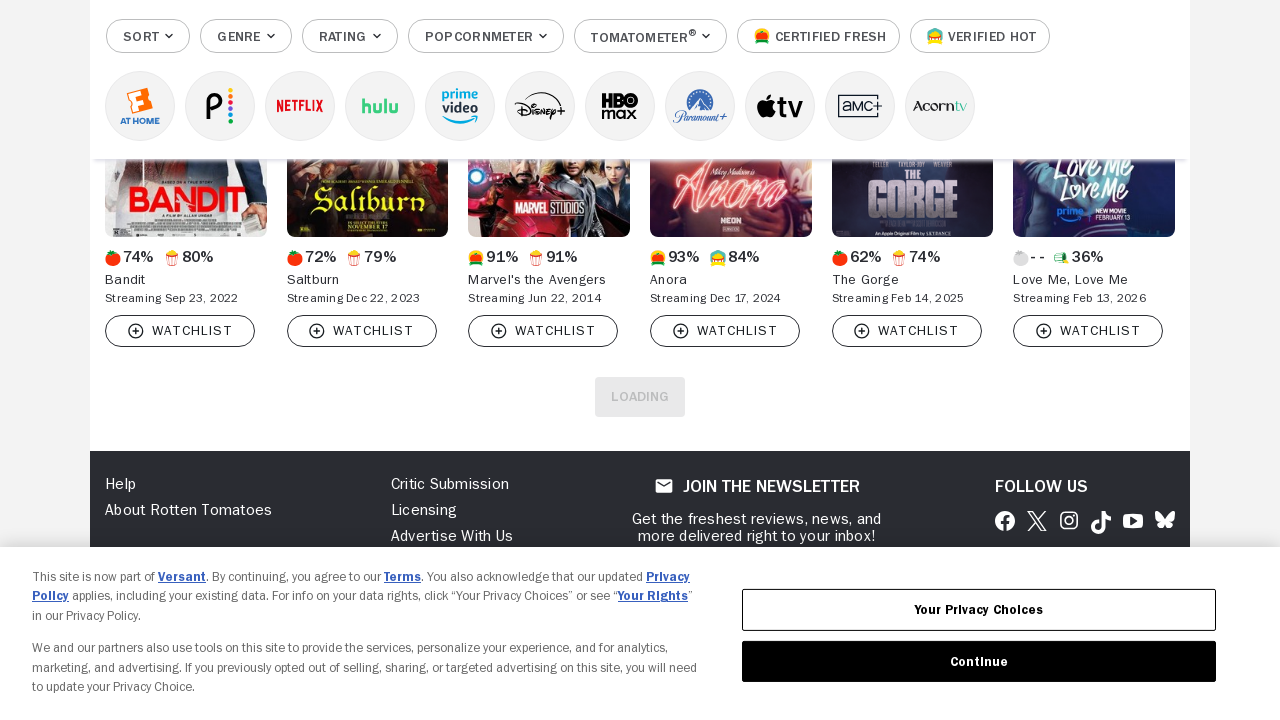

Waited 2 seconds for movies to load after click 5
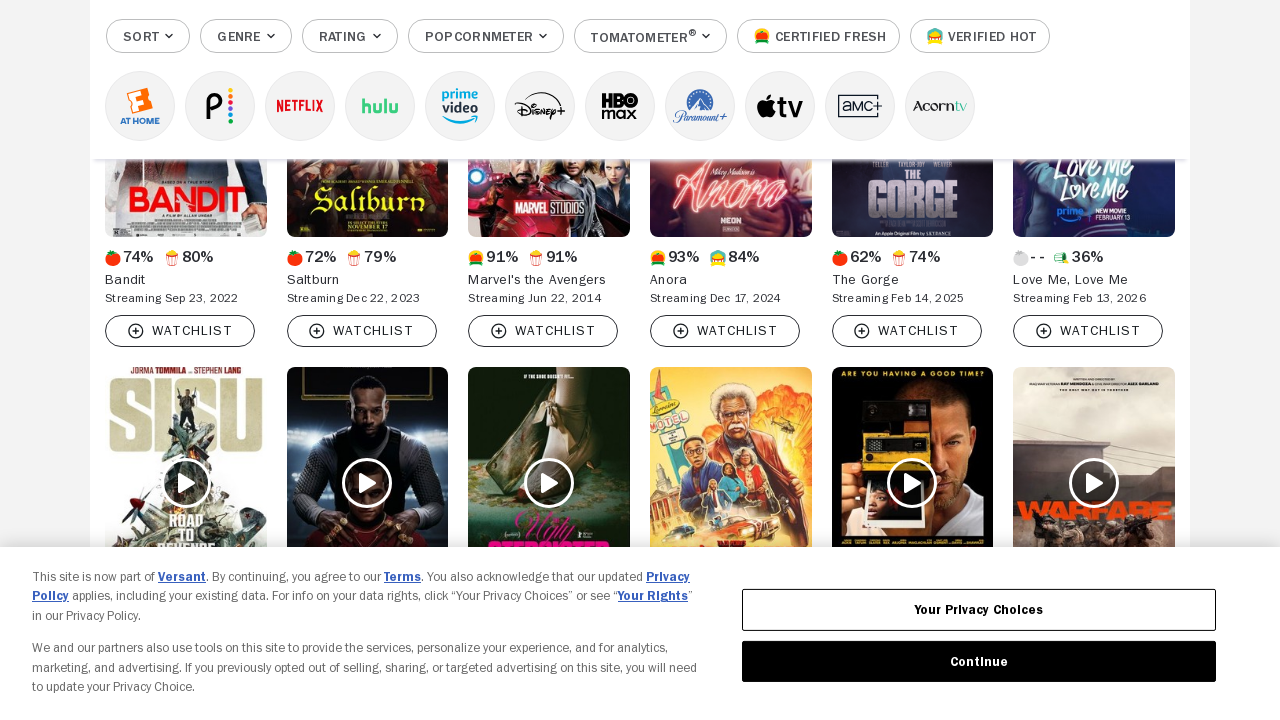

Clicked load more button (iteration 6 of 8) at (640, 396) on .discovery__actions button
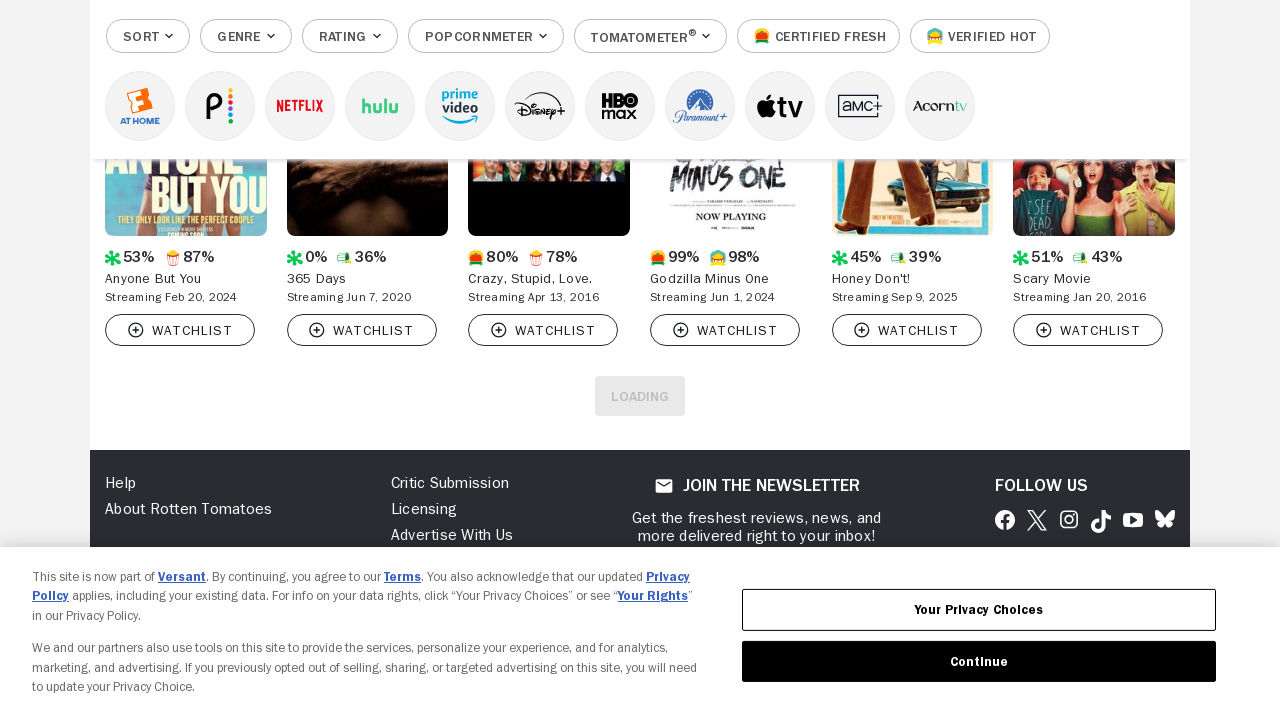

Waited 2 seconds for movies to load after click 6
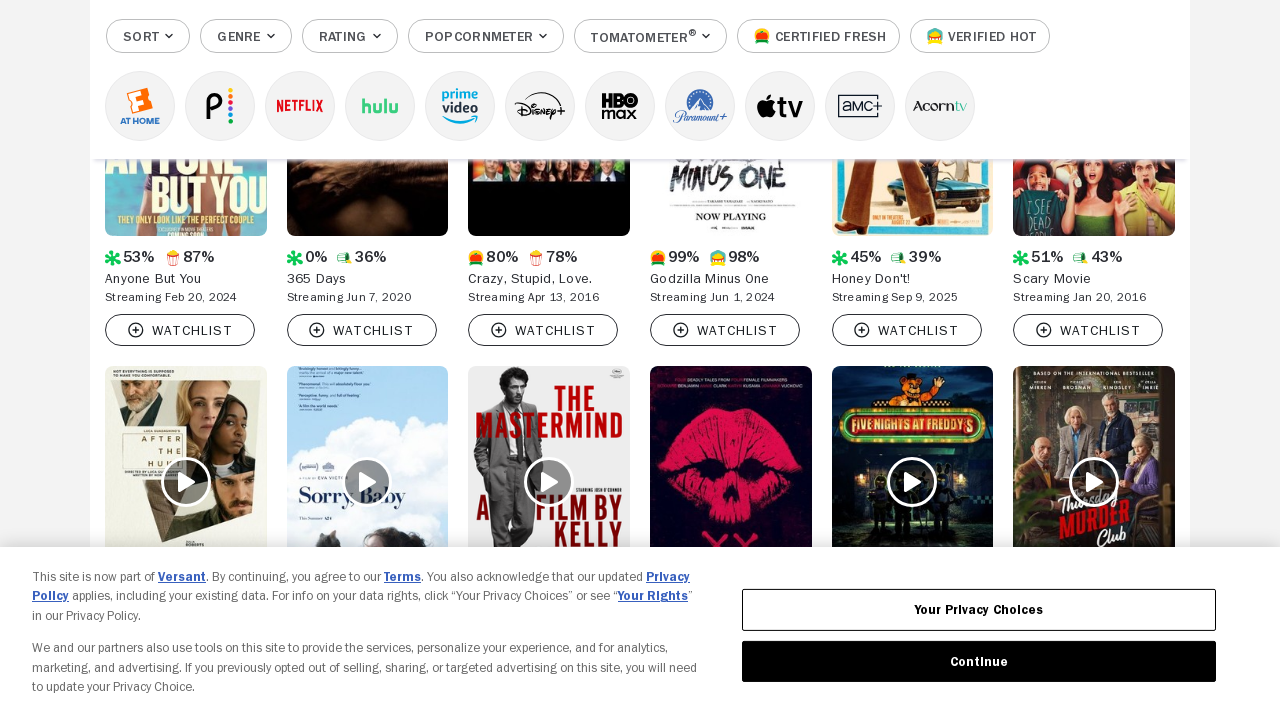

Clicked load more button (iteration 7 of 8) at (640, 396) on .discovery__actions button
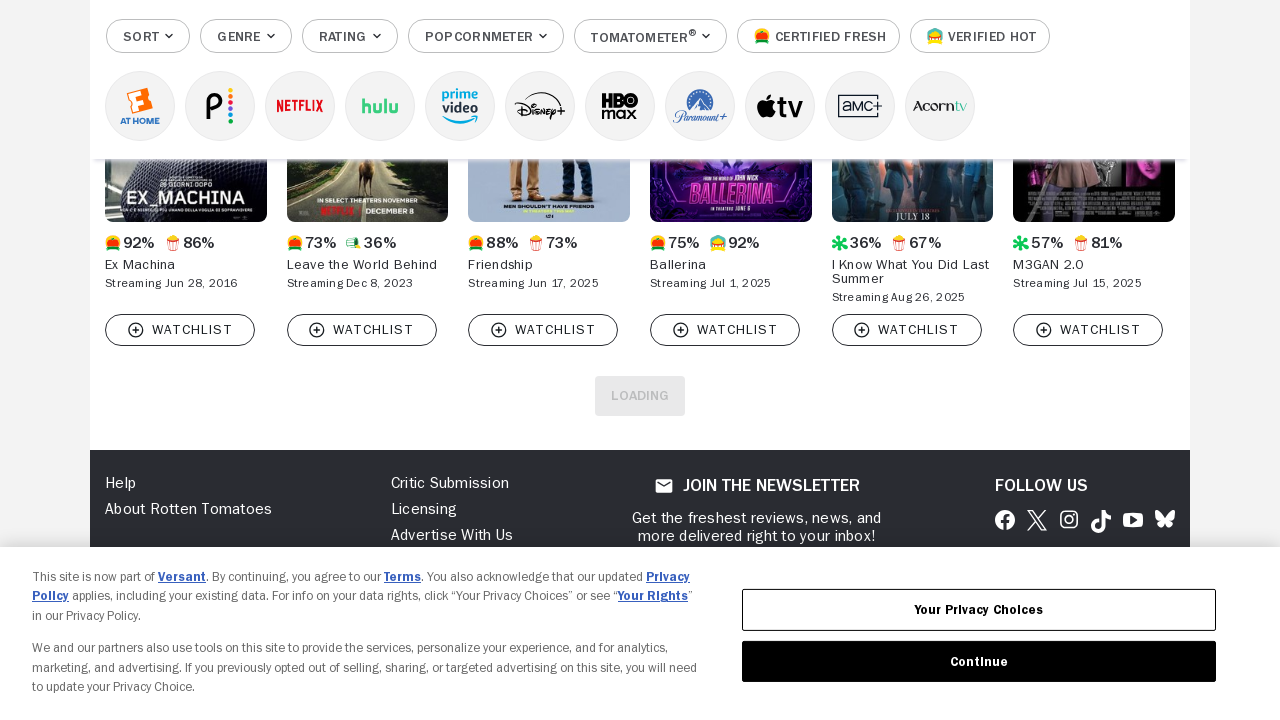

Waited 2 seconds for movies to load after click 7
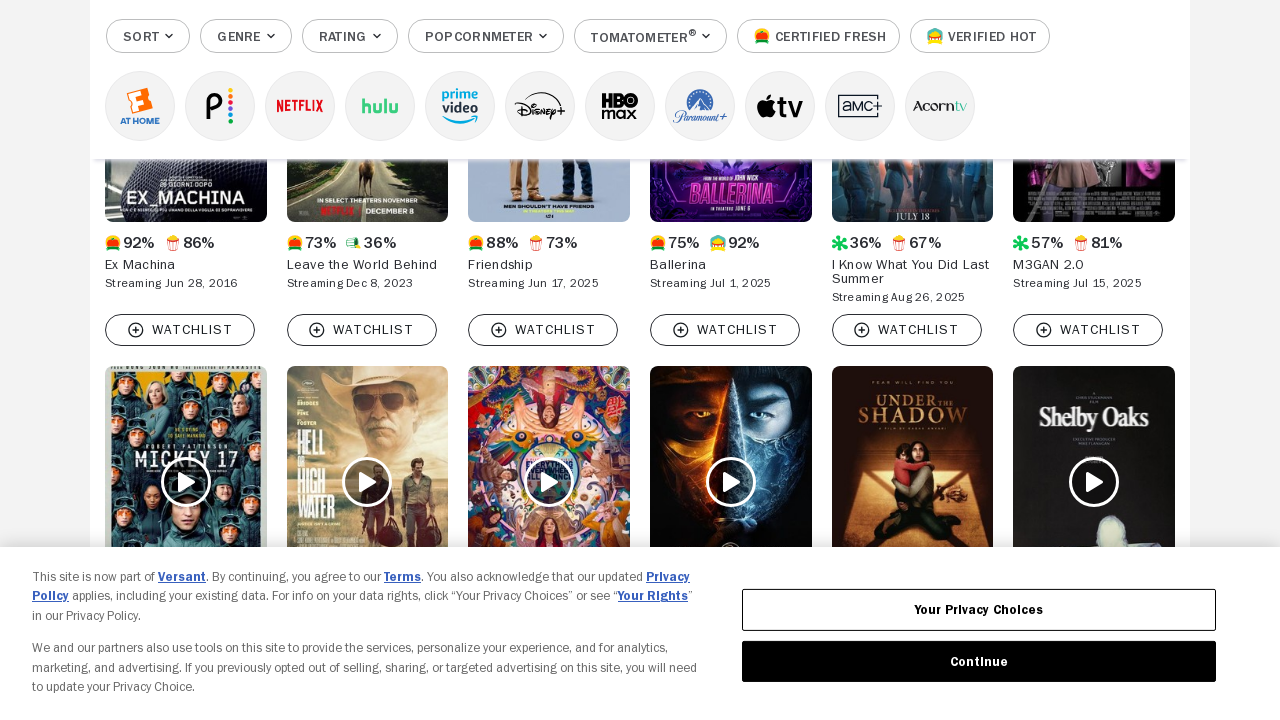

Clicked load more button (iteration 8 of 8) at (640, 397) on .discovery__actions button
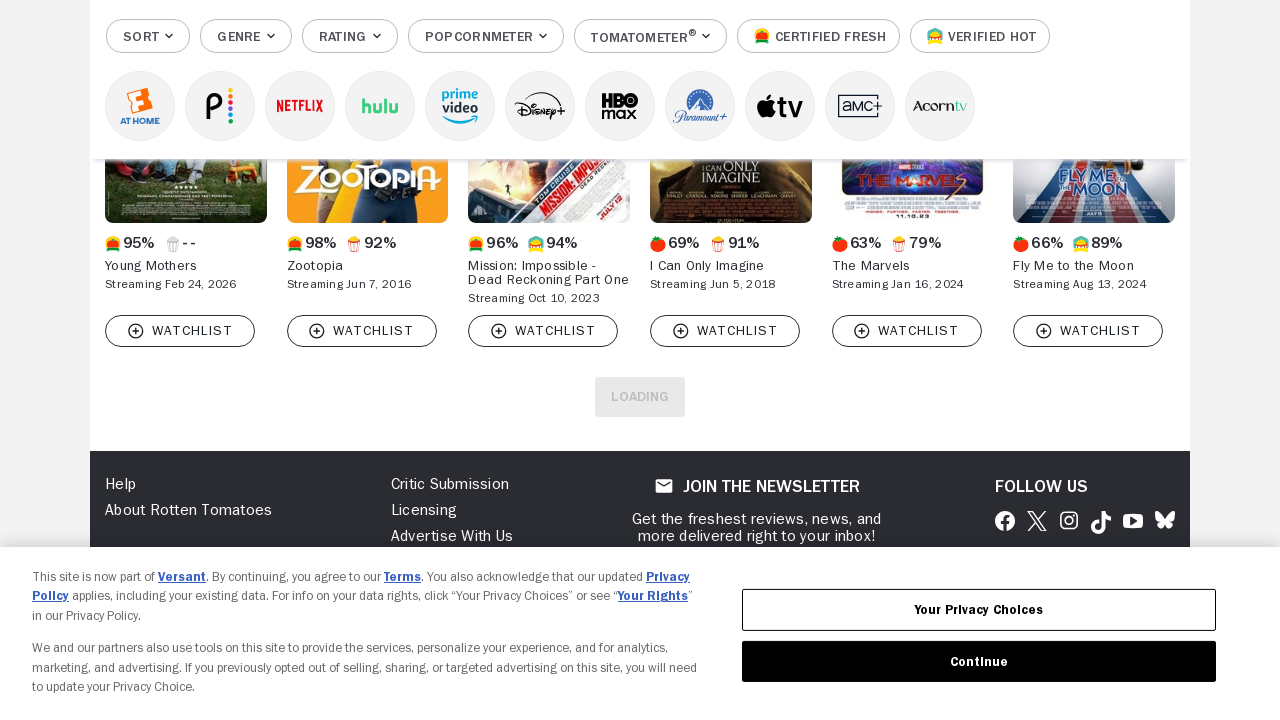

Waited 2 seconds for movies to load after click 8
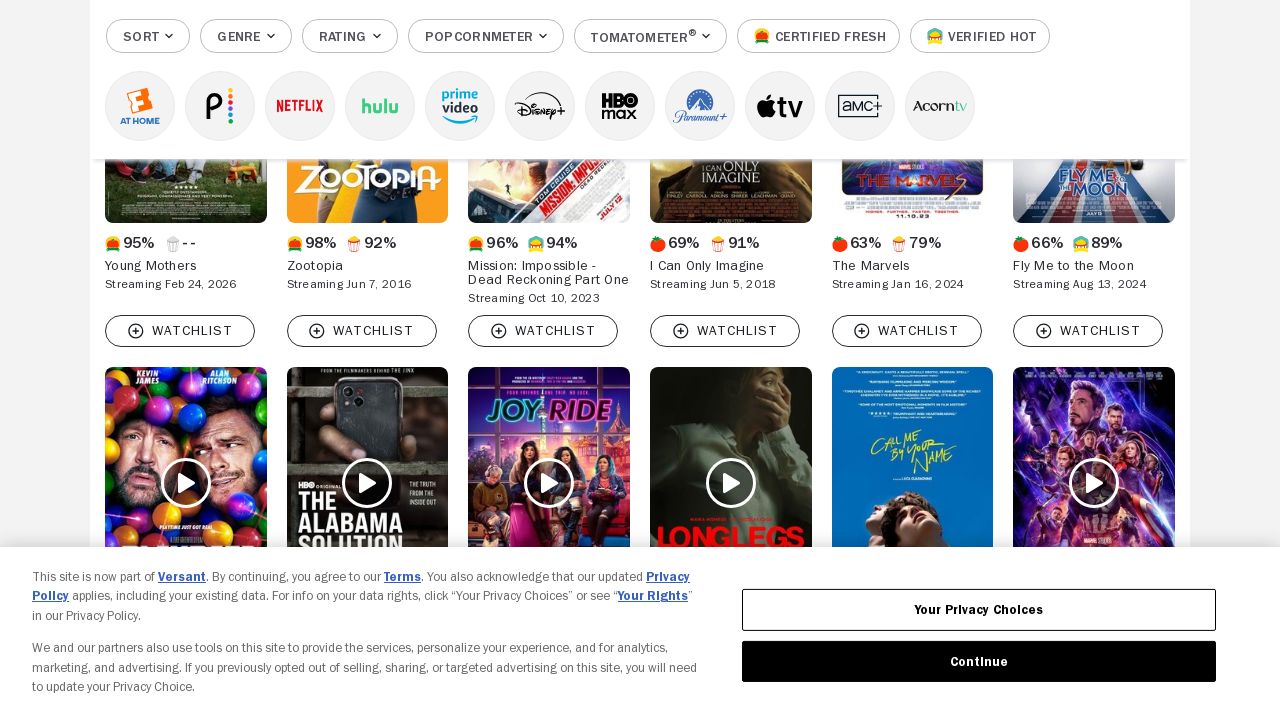

Confirmed movie tiles are loaded
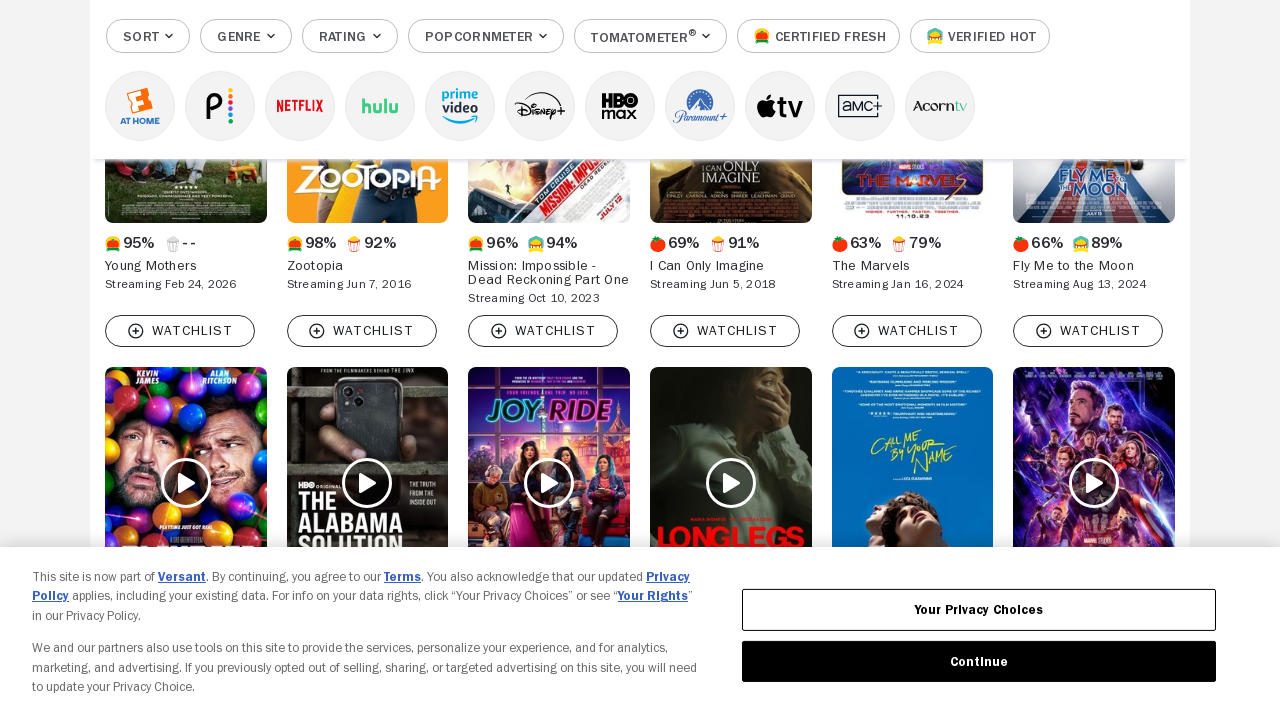

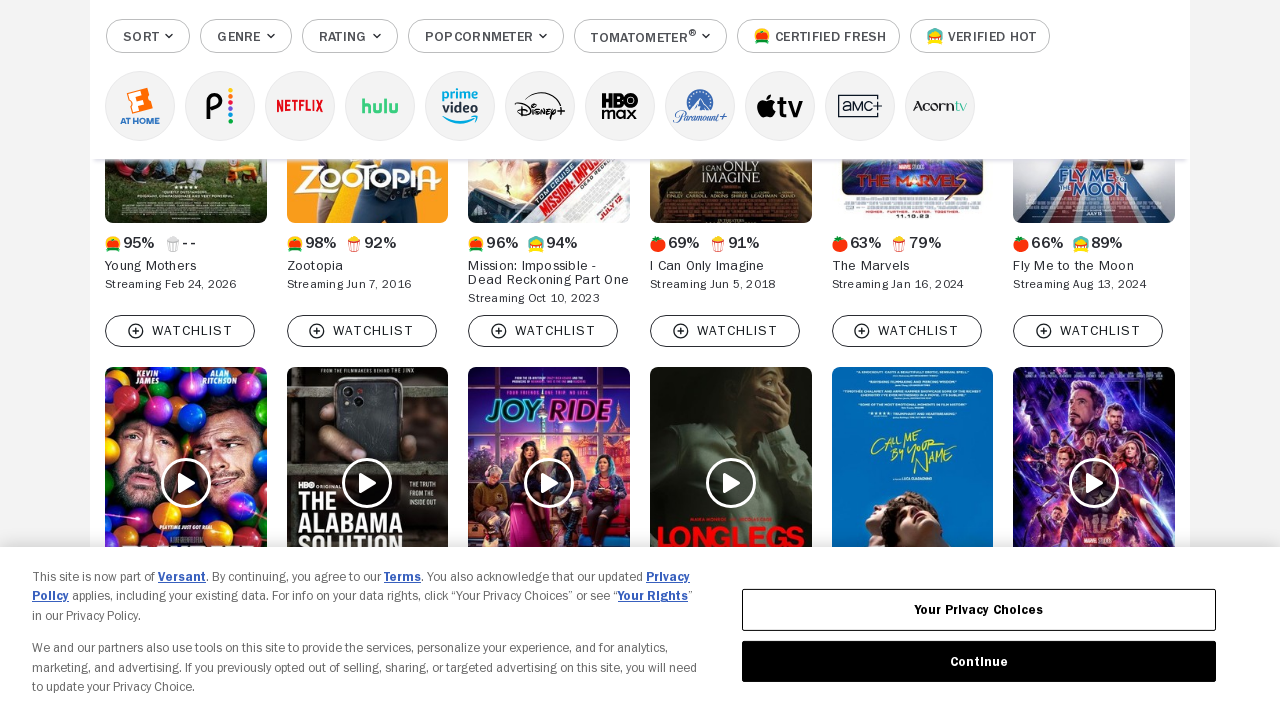